Navigates to the Bosch induction cooktop category on a kitchen appliance website and verifies that all displayed products contain "BOSCH" in their names

Starting URL: https://bepantoan.vn/

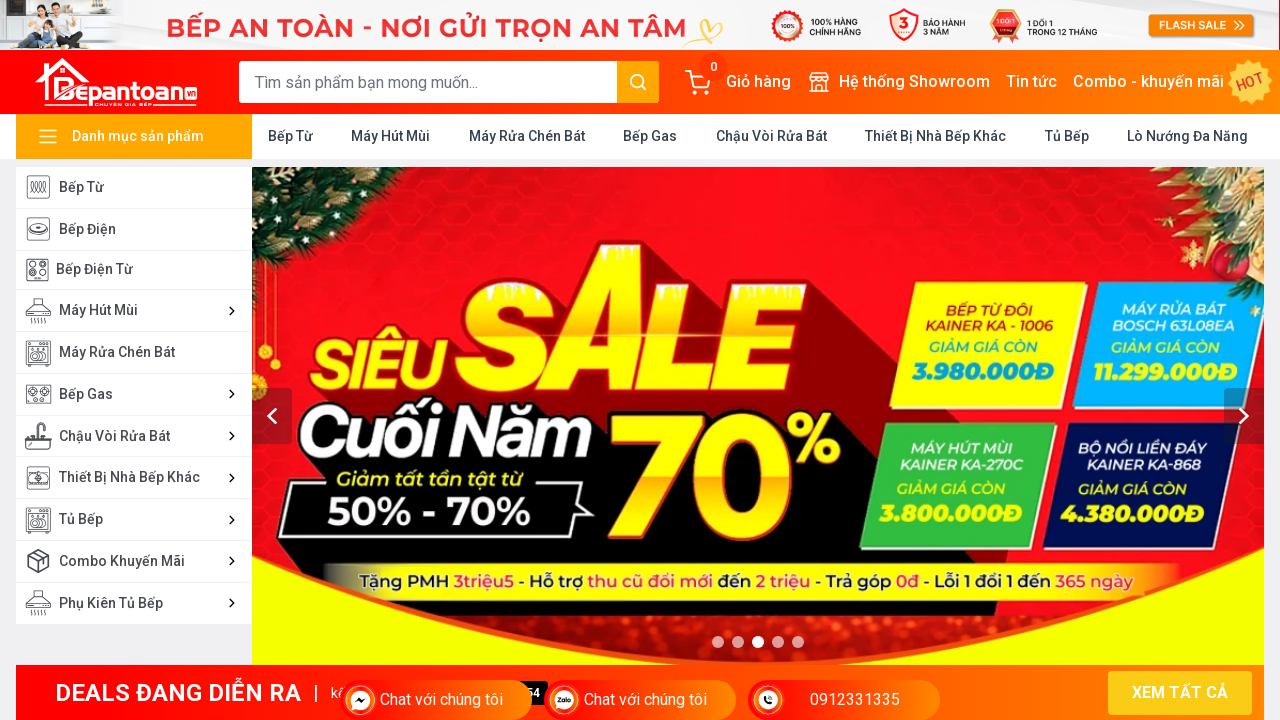

Clicked on 'Bếp Từ' (Induction Cooktop) menu item at (290, 136) on xpath=//a[text()=' Bếp Từ ']
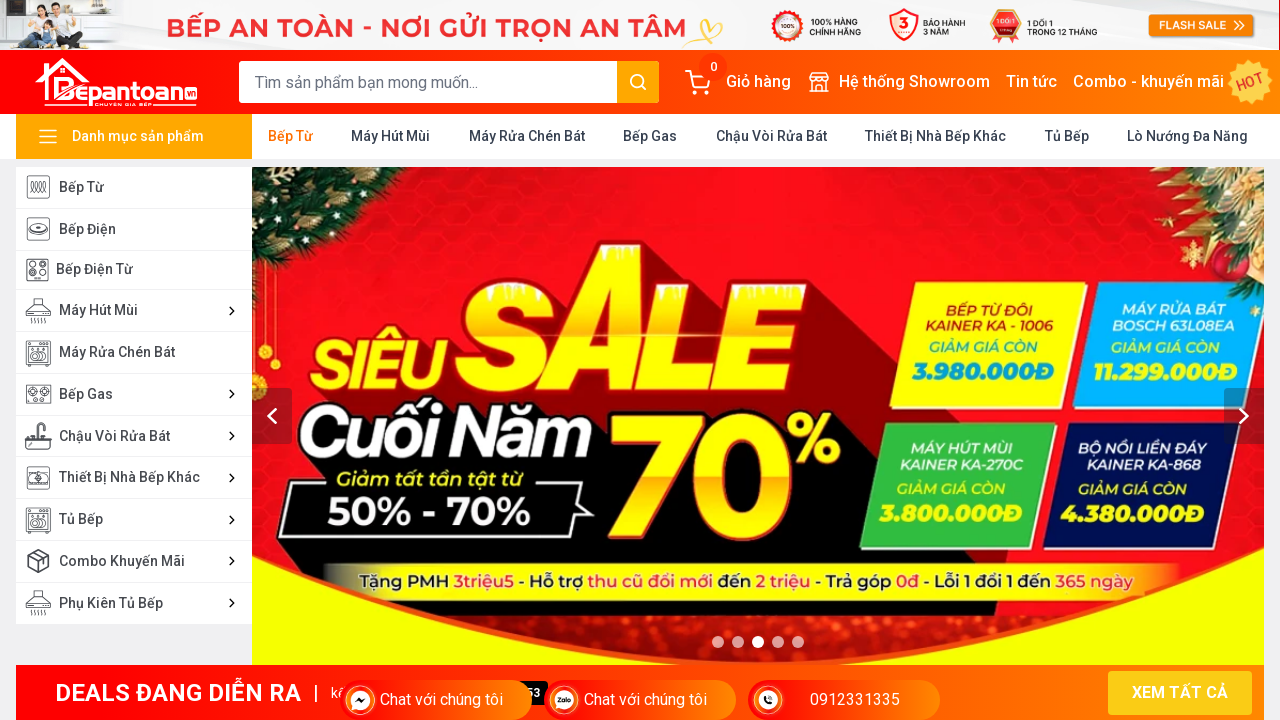

Clicked on Bosch brand filter at (82, 449) on (//a[contains(@href,'bep-tu/bosch')])[1]
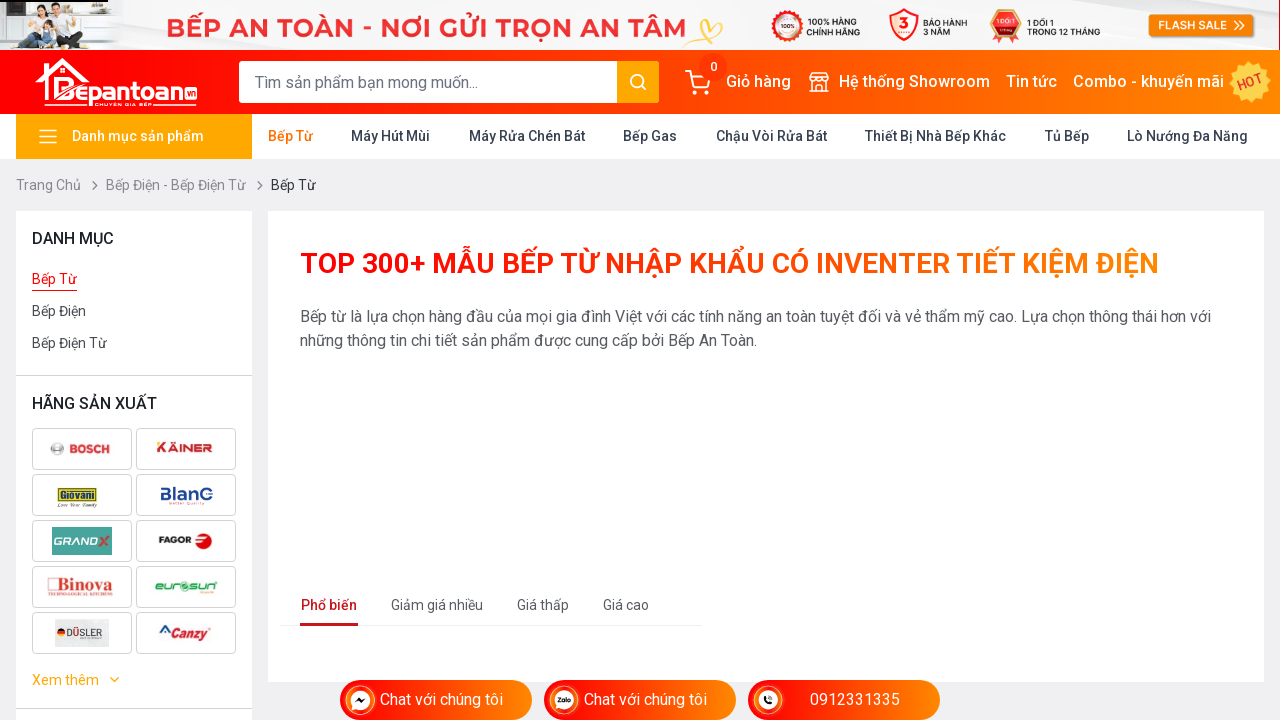

Product list loaded successfully
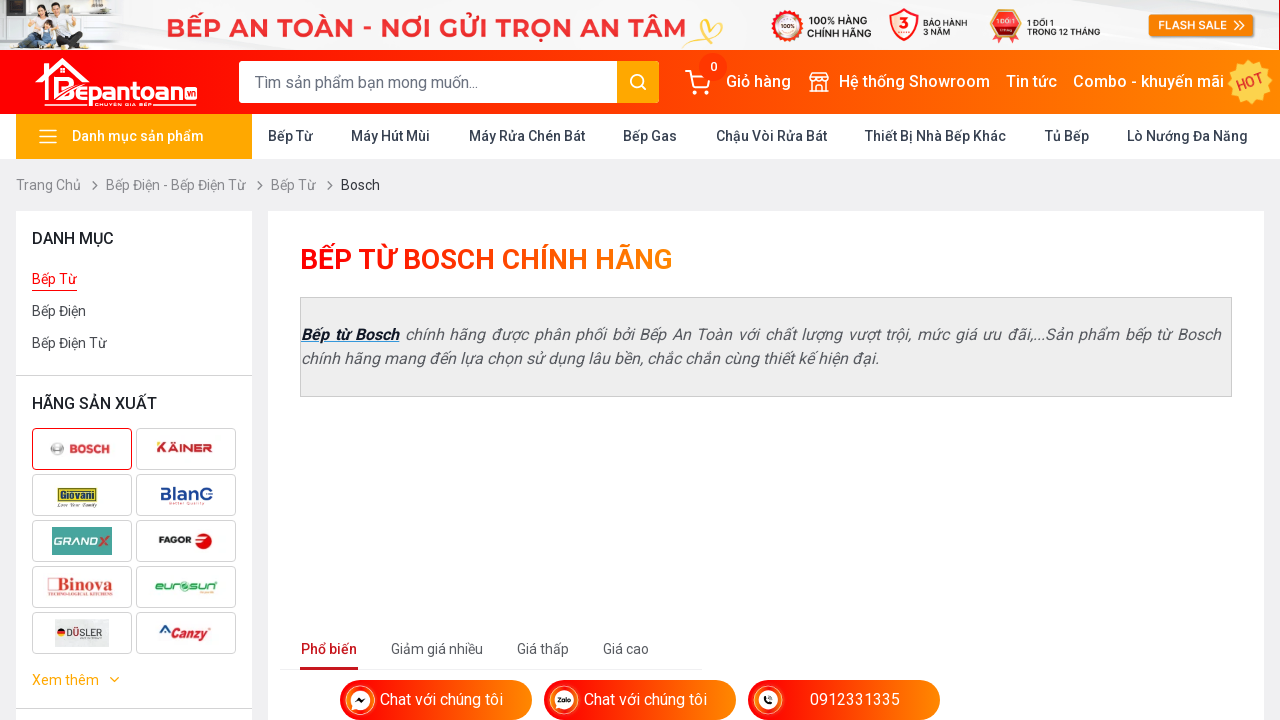

Retrieved 0 product elements from the list
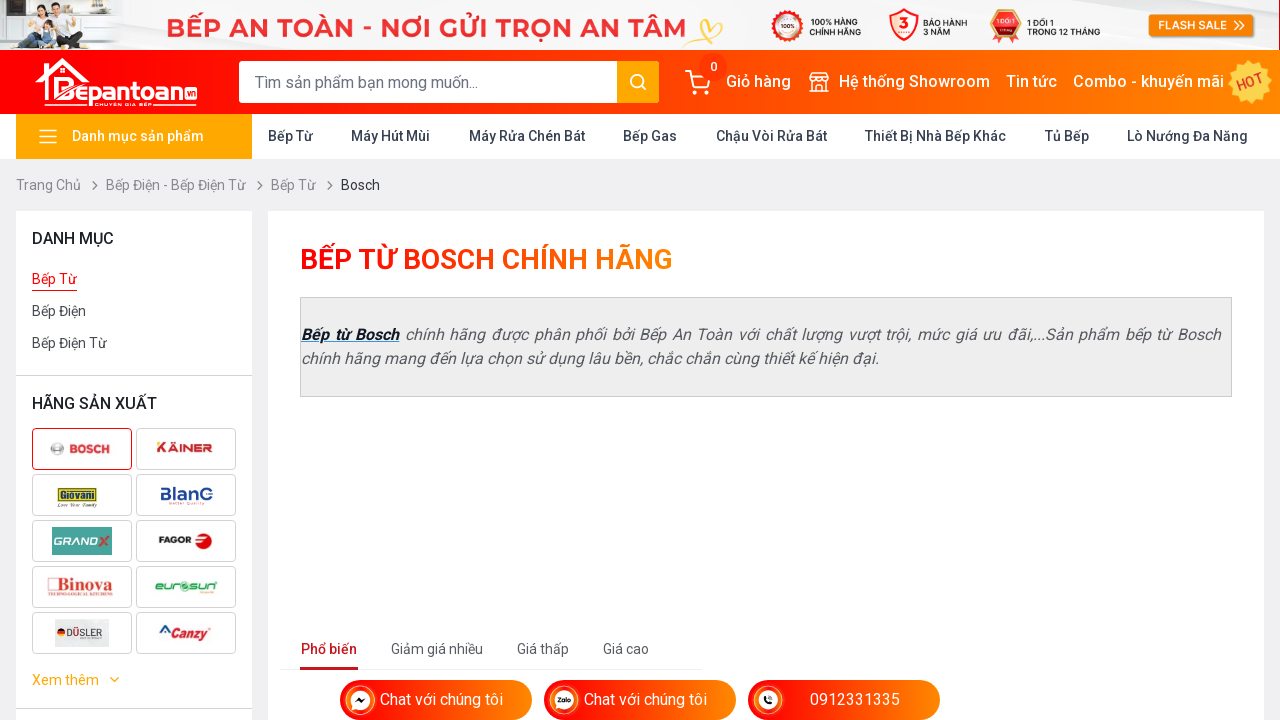

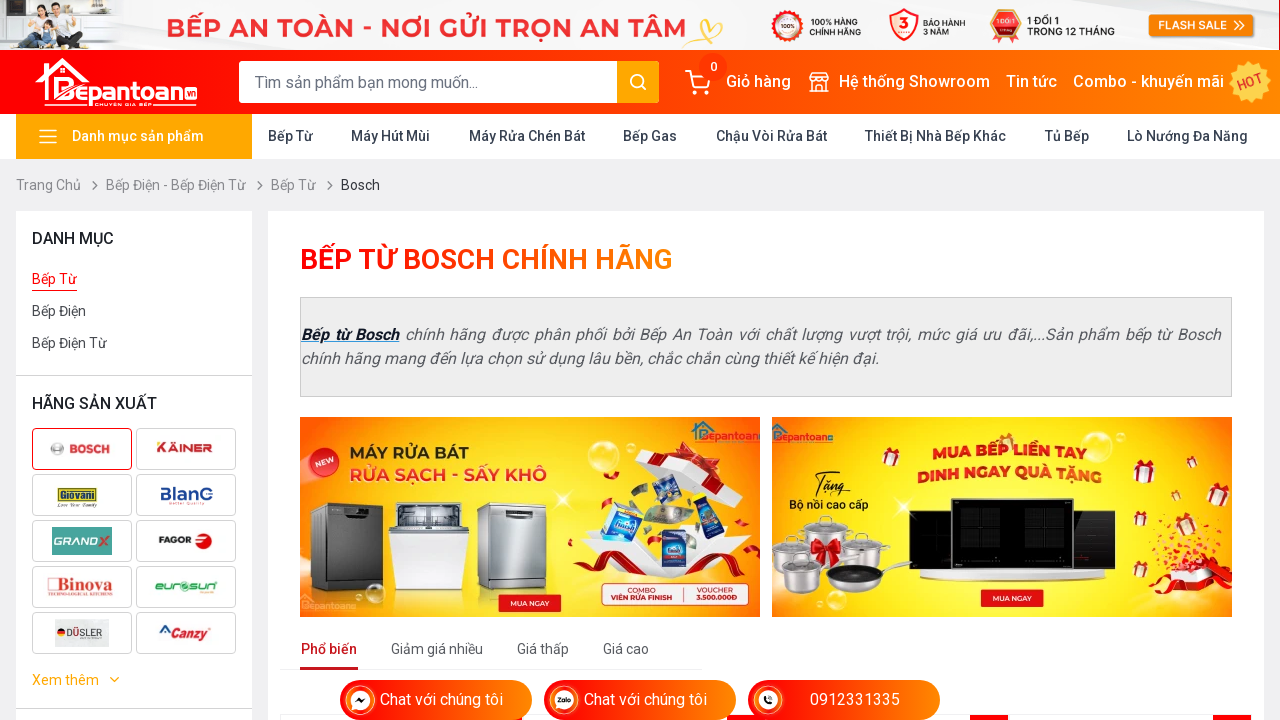